Tests that the text input field is cleared after adding a todo item

Starting URL: https://demo.playwright.dev/todomvc

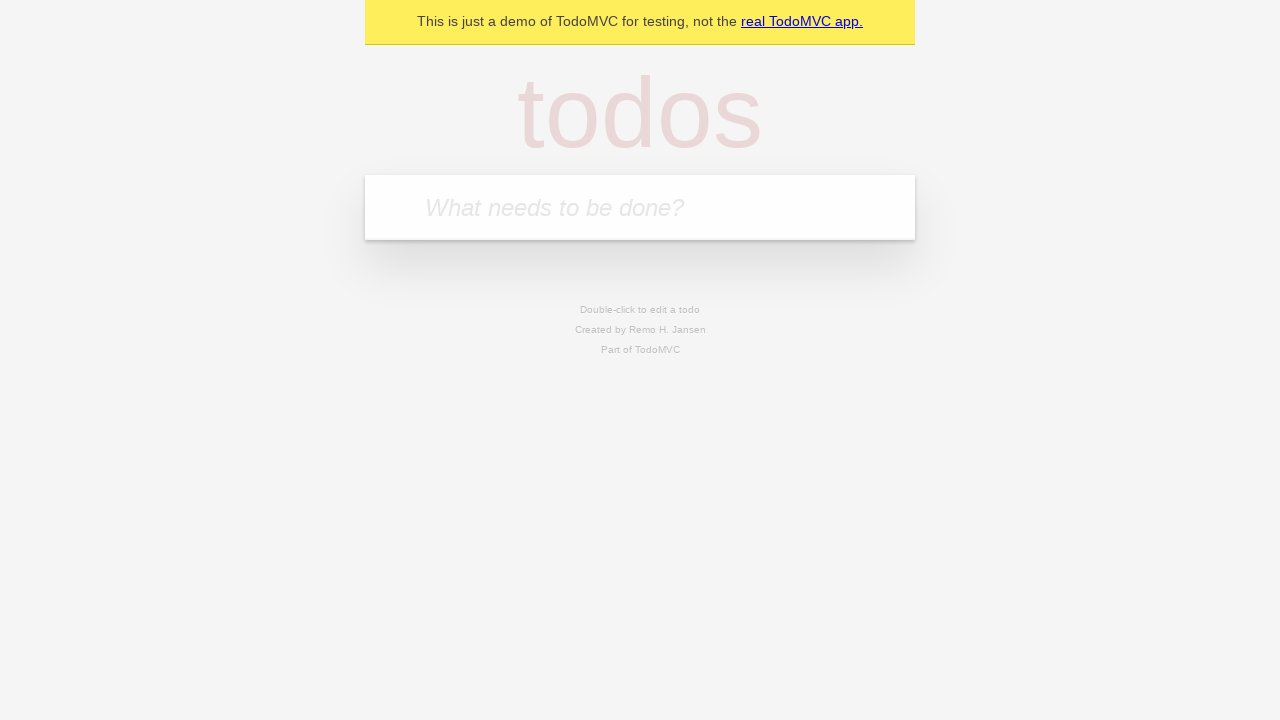

Located the todo input field by placeholder text
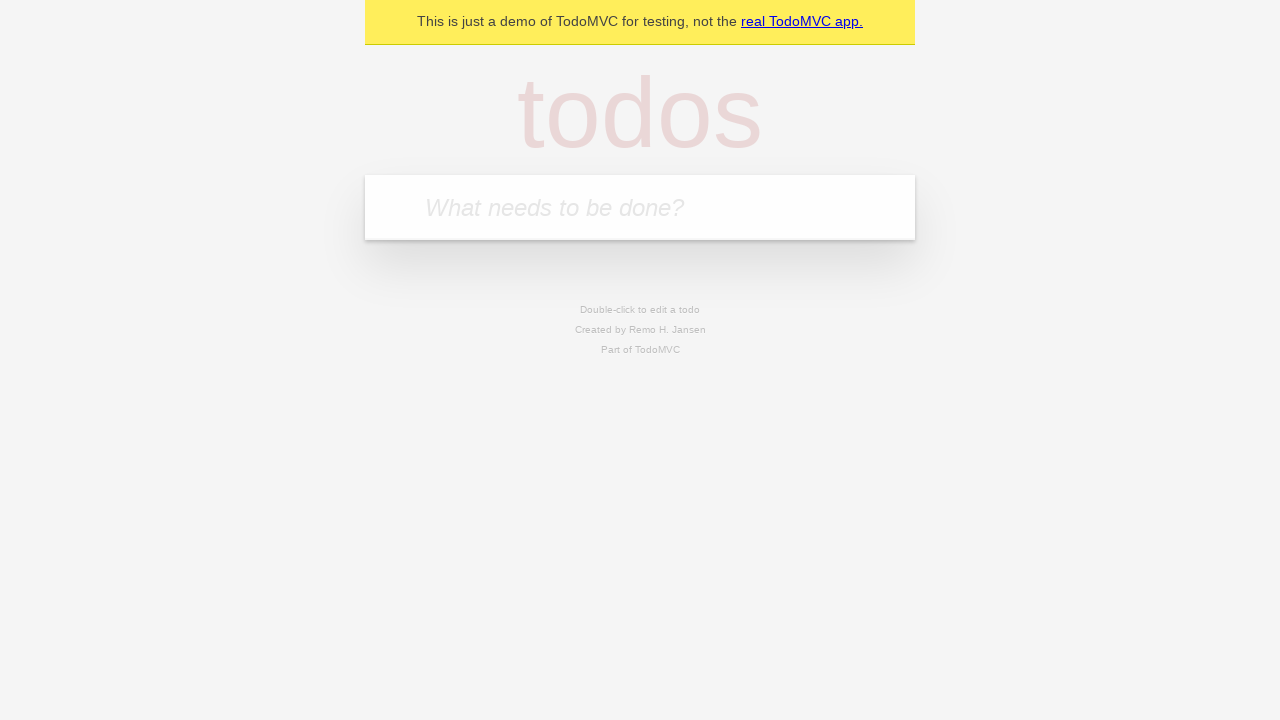

Filled input field with 'buy some cheese' on internal:attr=[placeholder="What needs to be done?"i]
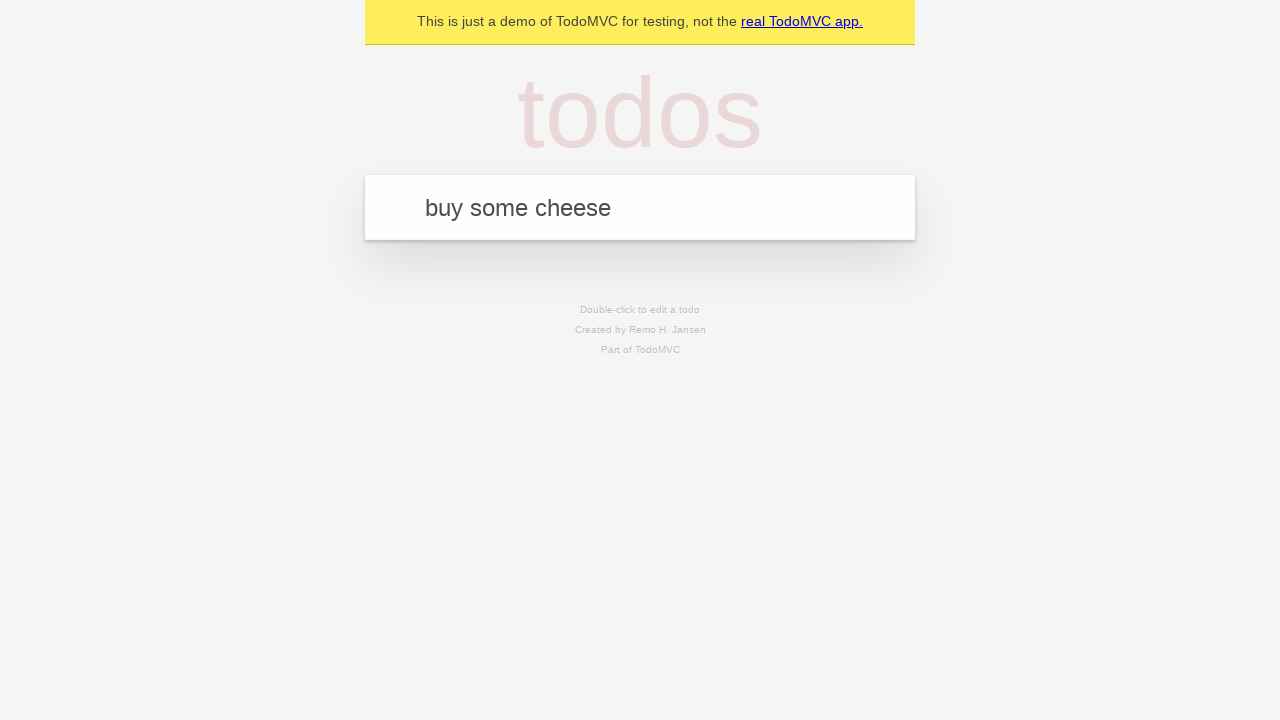

Pressed Enter to add the todo item on internal:attr=[placeholder="What needs to be done?"i]
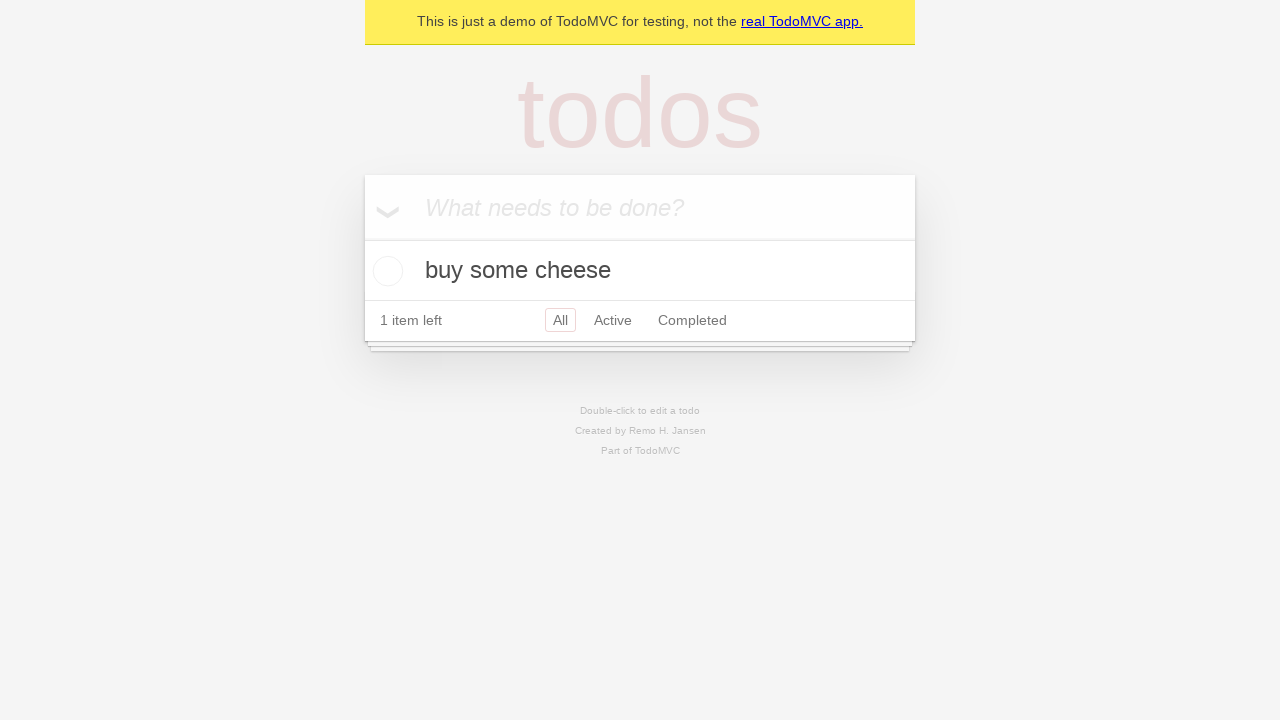

Todo item was added and rendered on the page
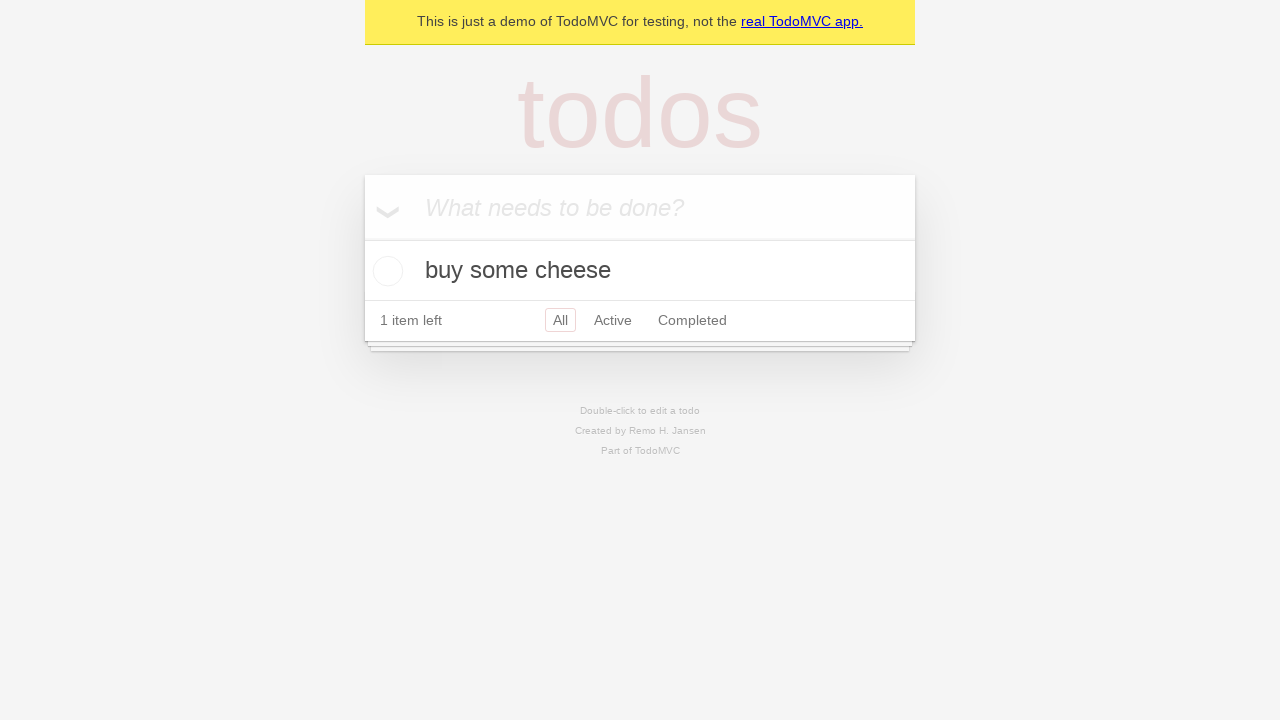

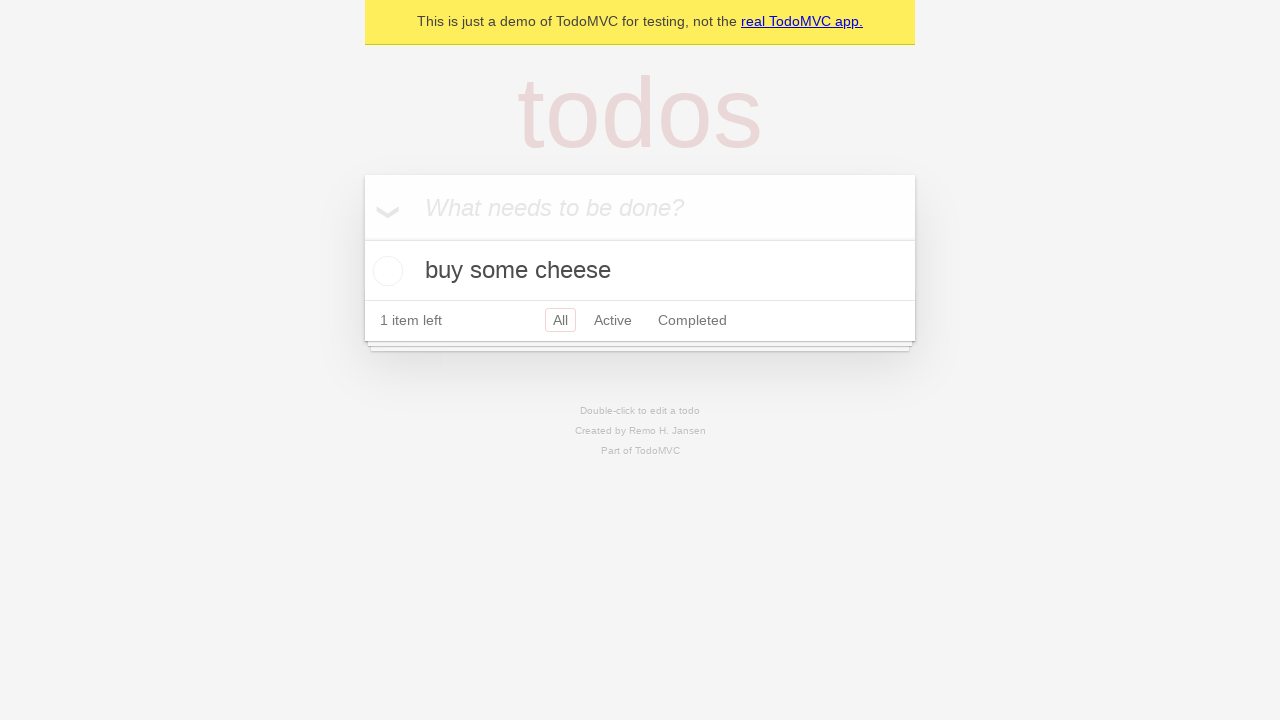